Tests iframe navigation on W3Schools by switching between nested iframes, extracting text from different frame contexts, and clicking the run button

Starting URL: https://www.w3schools.com/html/tryit.asp?filename=tryhtml_iframe_height_width

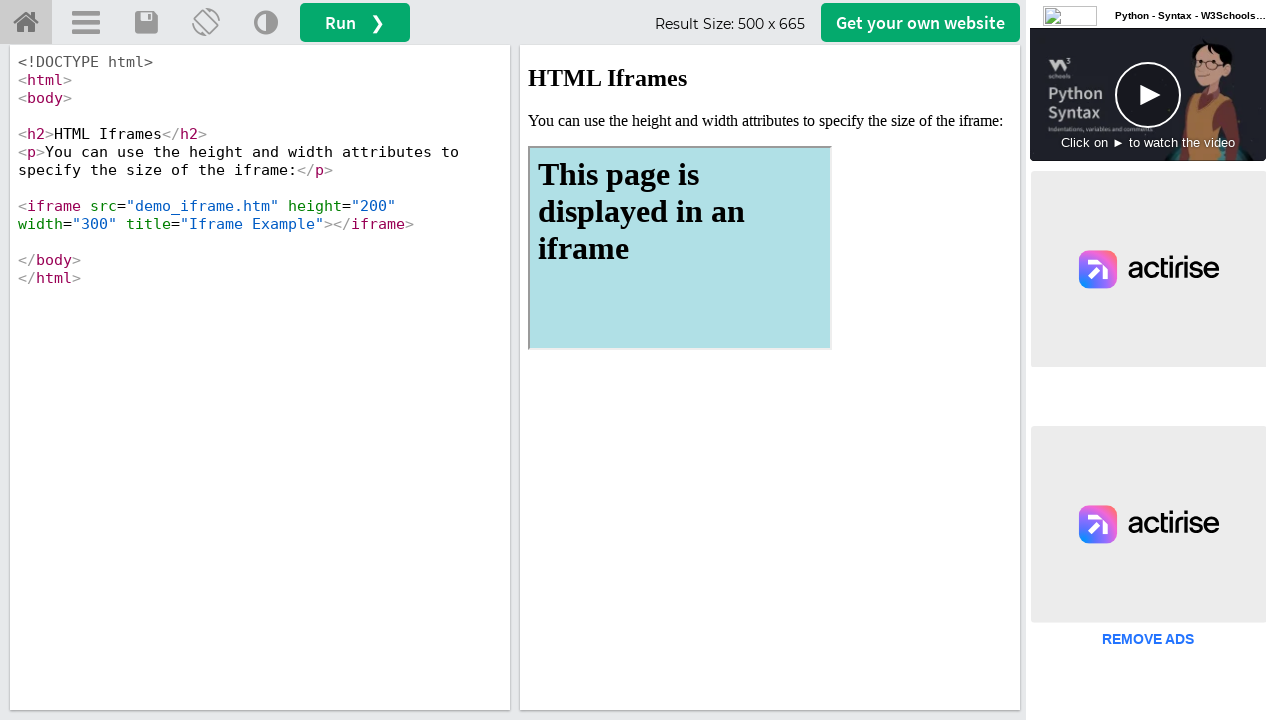

Located outer iframe with id 'iframeResult'
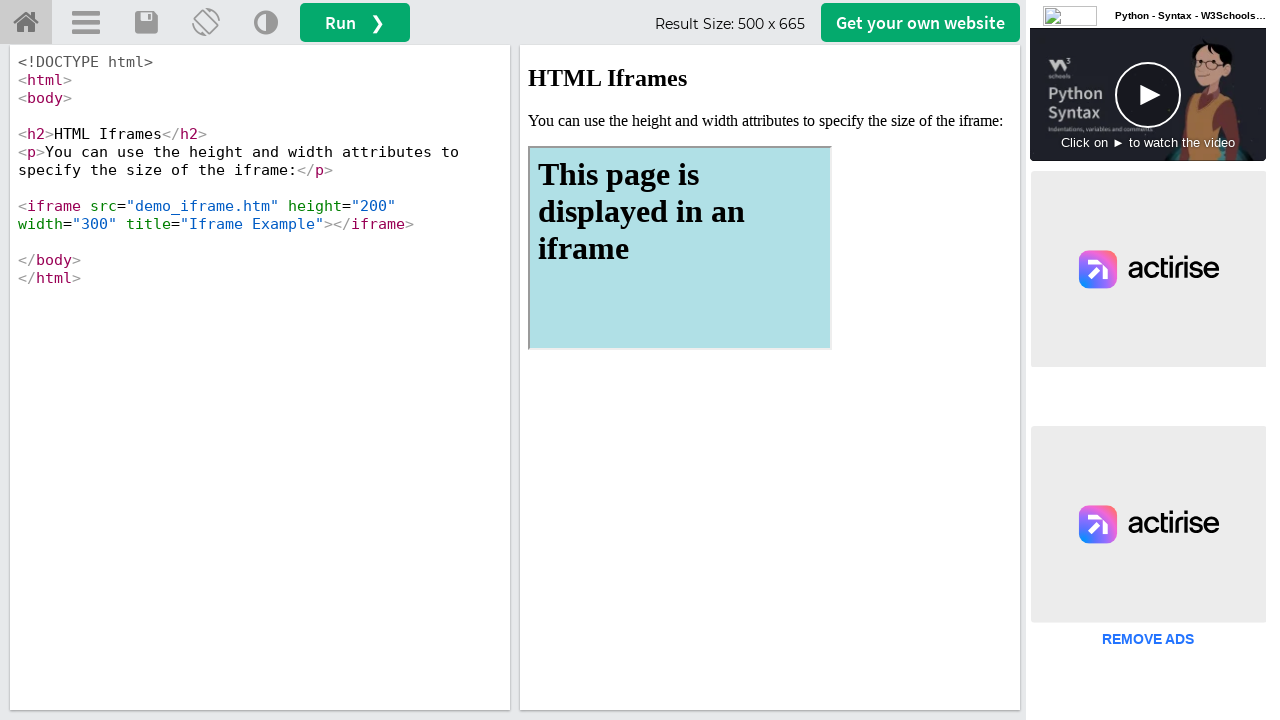

Extracted heading text 'HTML Iframes' from outer iframe
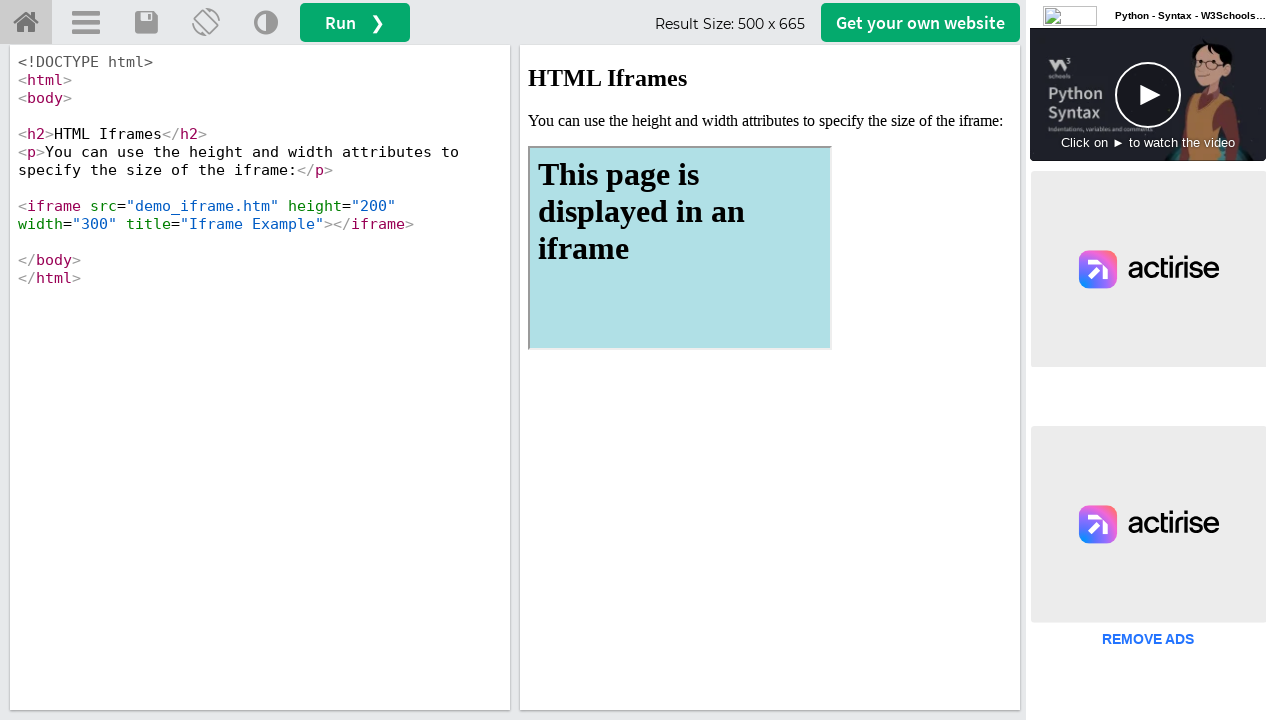

Clicked run button on main page at (355, 22) on button#runbtn
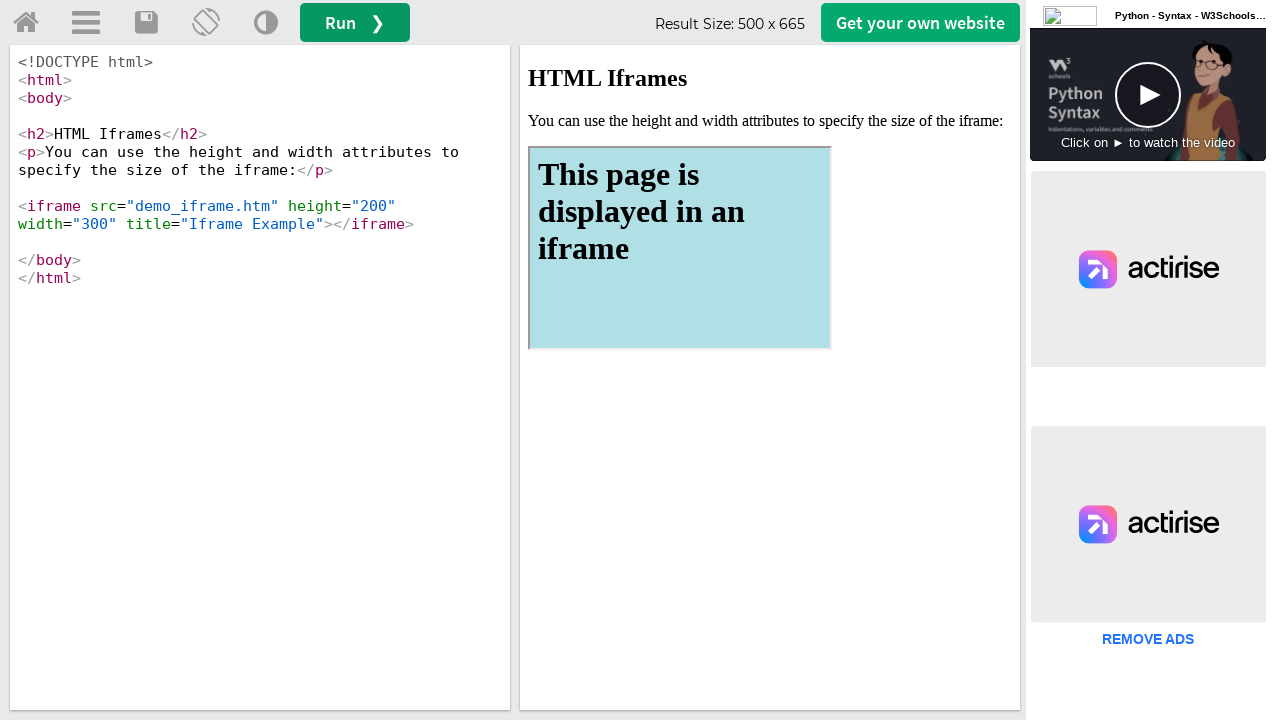

Waited 1000ms for iframe to reload
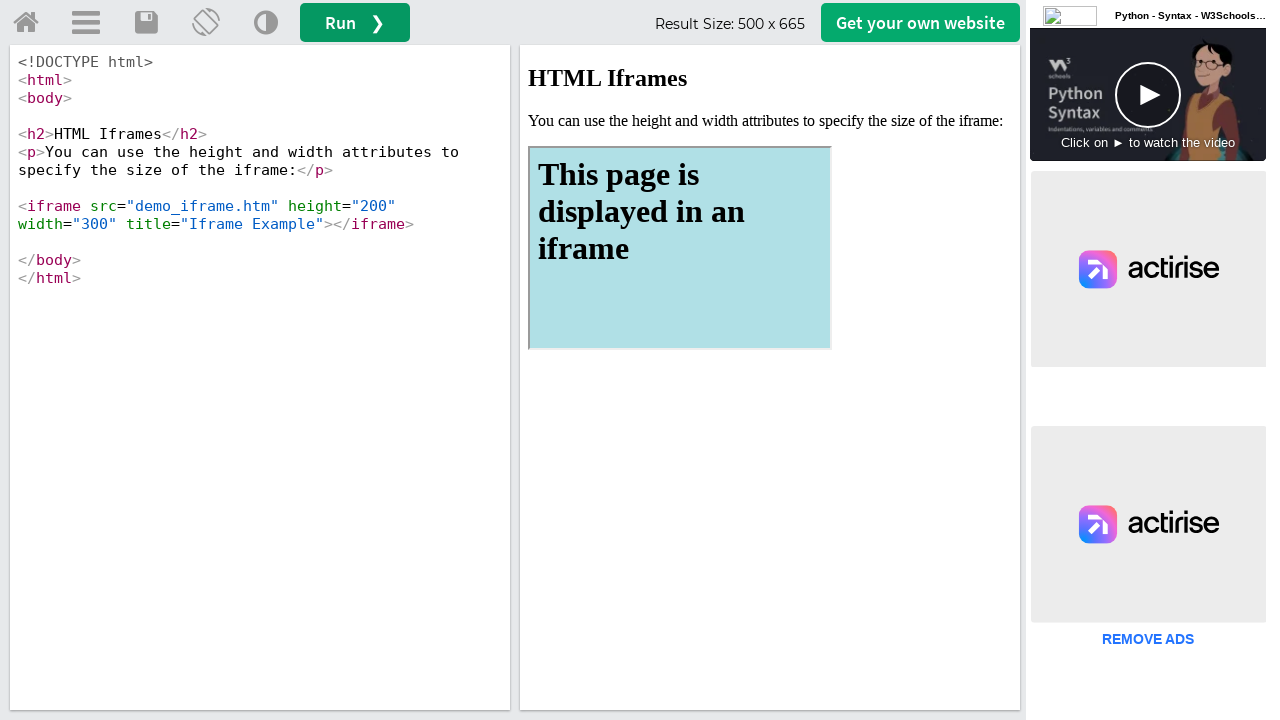

Located inner iframe with title 'Iframe Example' within outer iframe
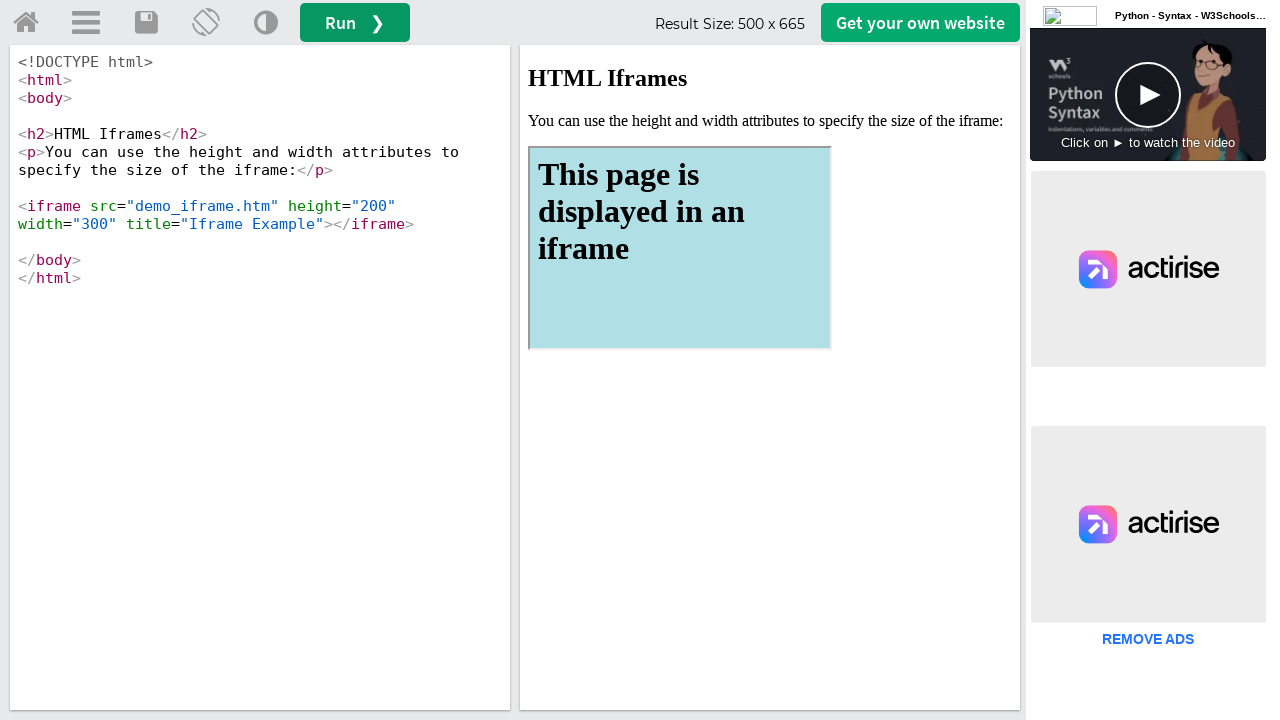

Extracted h1 heading text from inner iframe
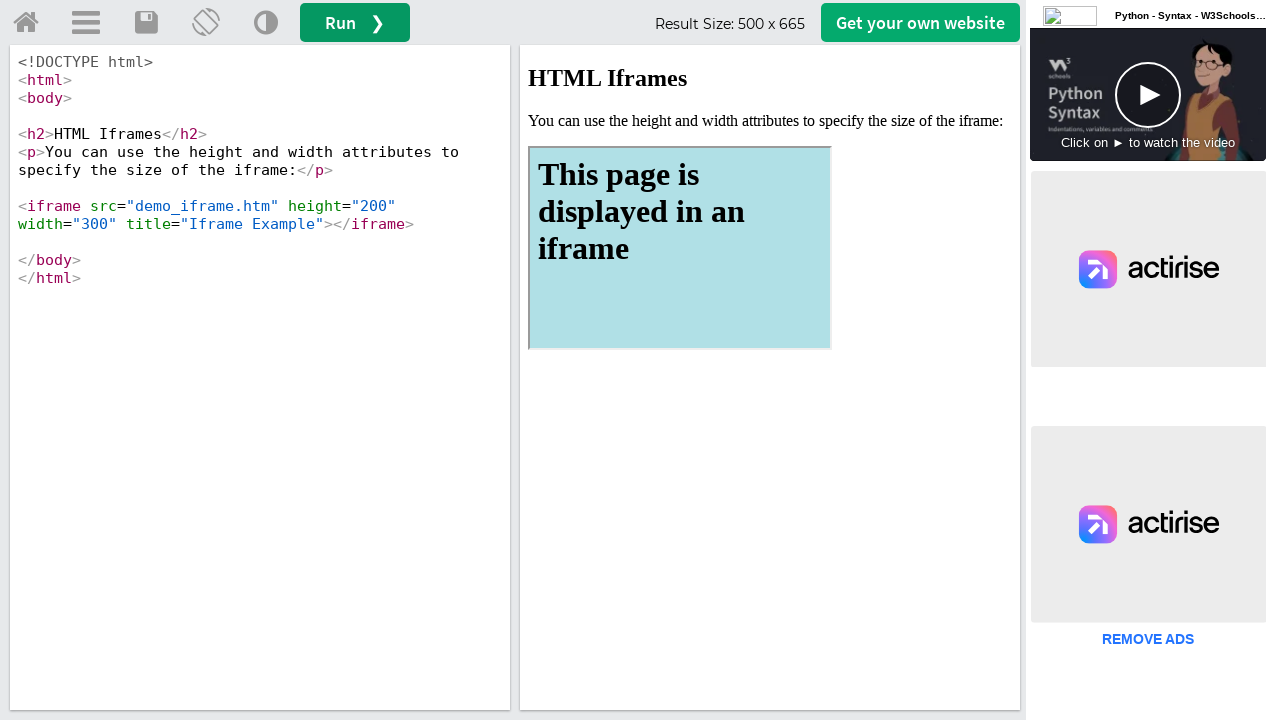

Extracted paragraph text about iframe height and width attributes from outer iframe
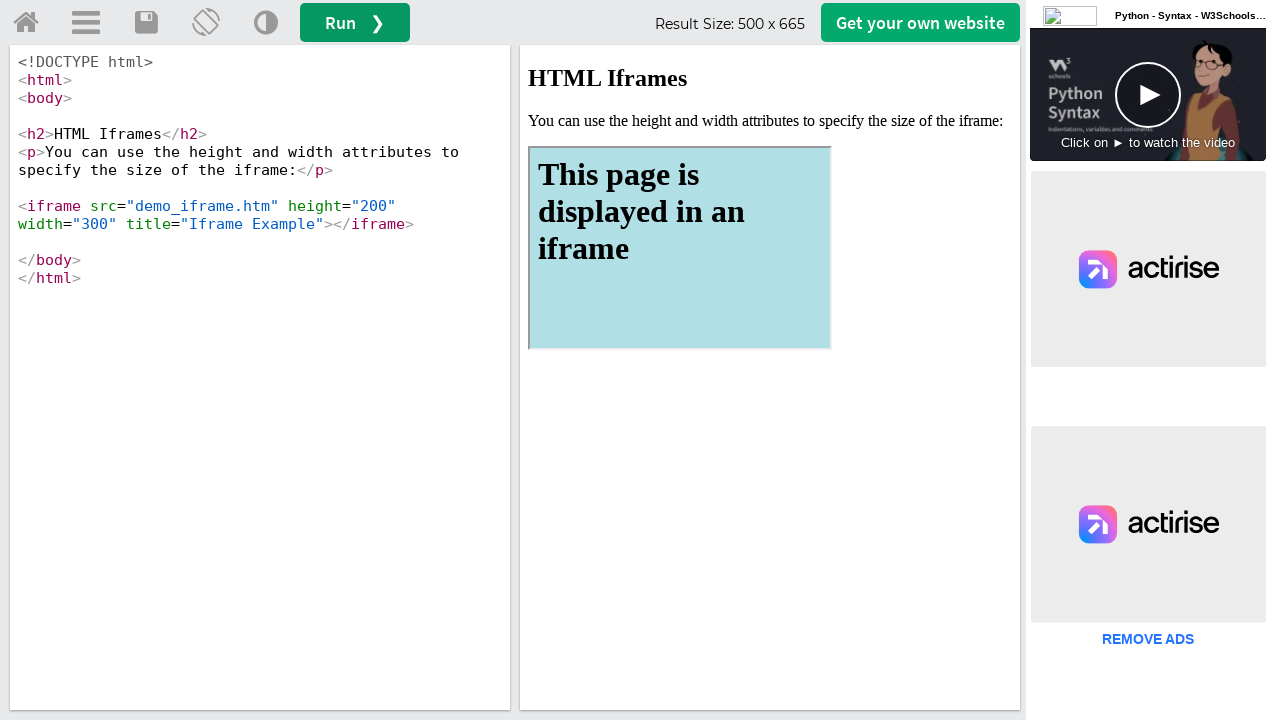

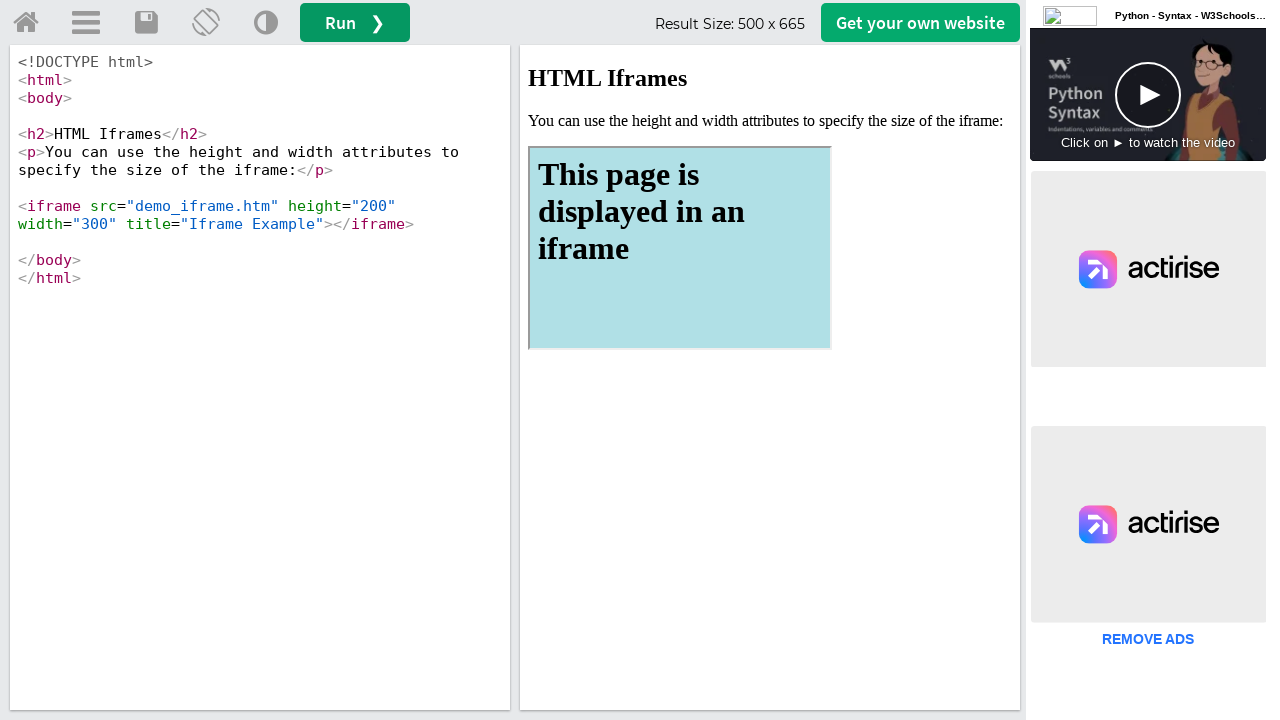